Tests single-select dropdown functionality by selecting an option by visible text from a dropdown menu

Starting URL: https://leafground.com/select.xhtml

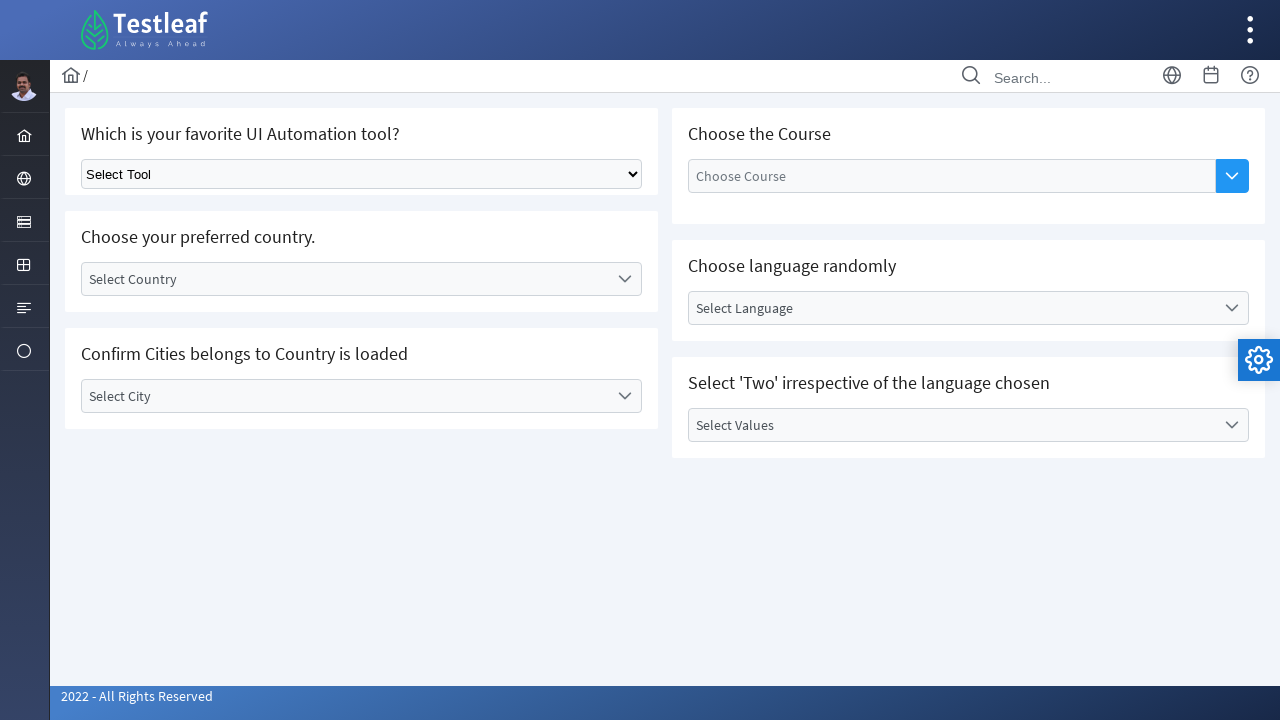

Single-select dropdown loaded and is visible
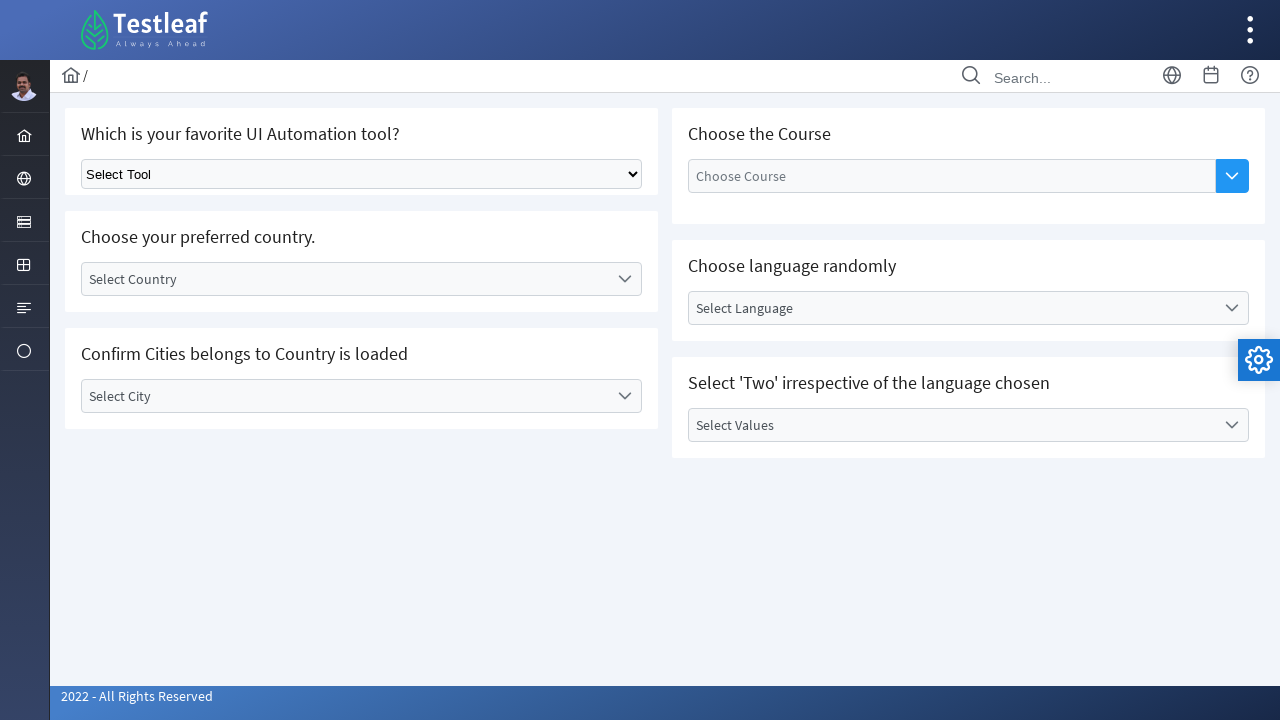

Selected 'Cypress' option from the dropdown menu on select.ui-selectonemenu
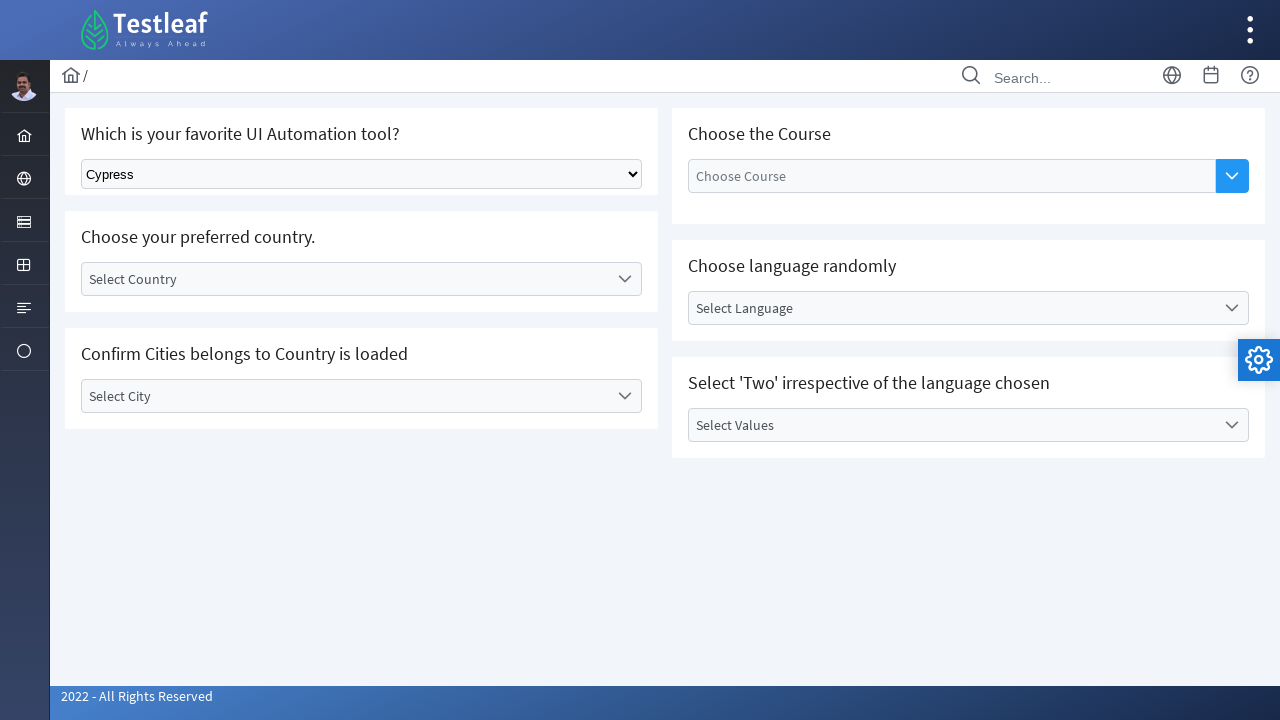

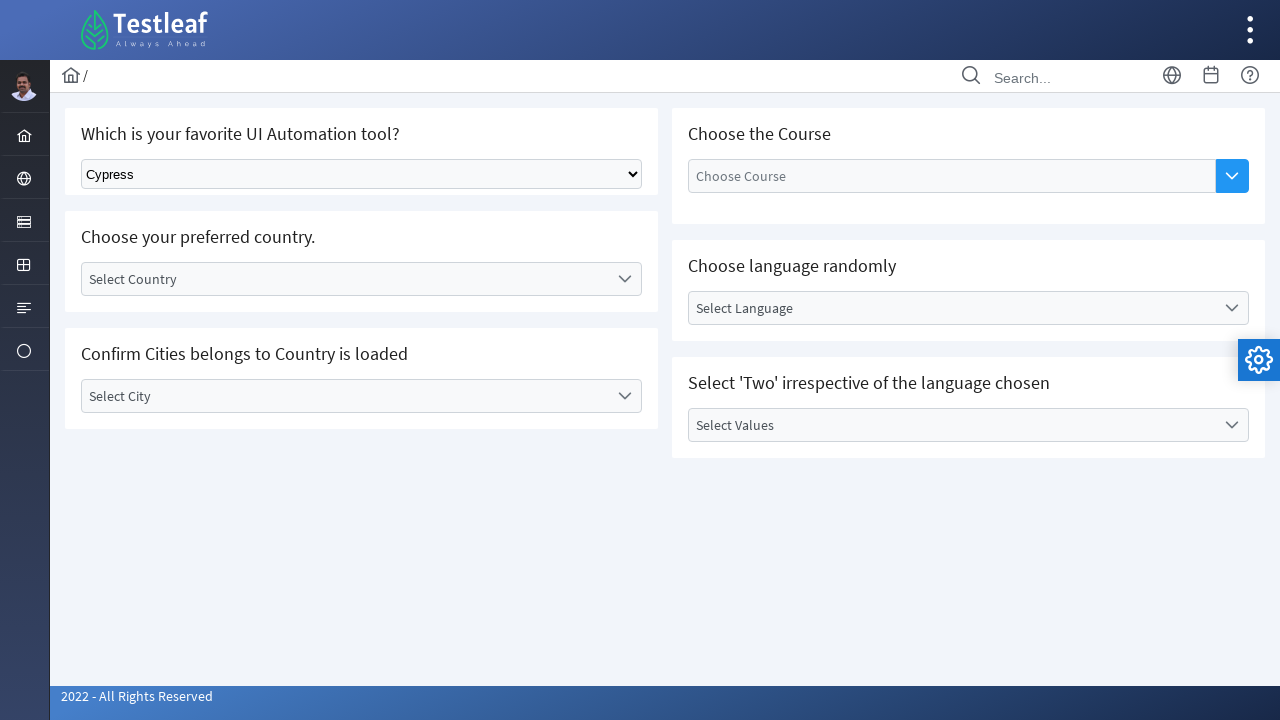